Tests a text box form by filling in user name, email, current address, and permanent address fields, then submitting the form and verifying the output is displayed.

Starting URL: https://demoqa.com/text-box

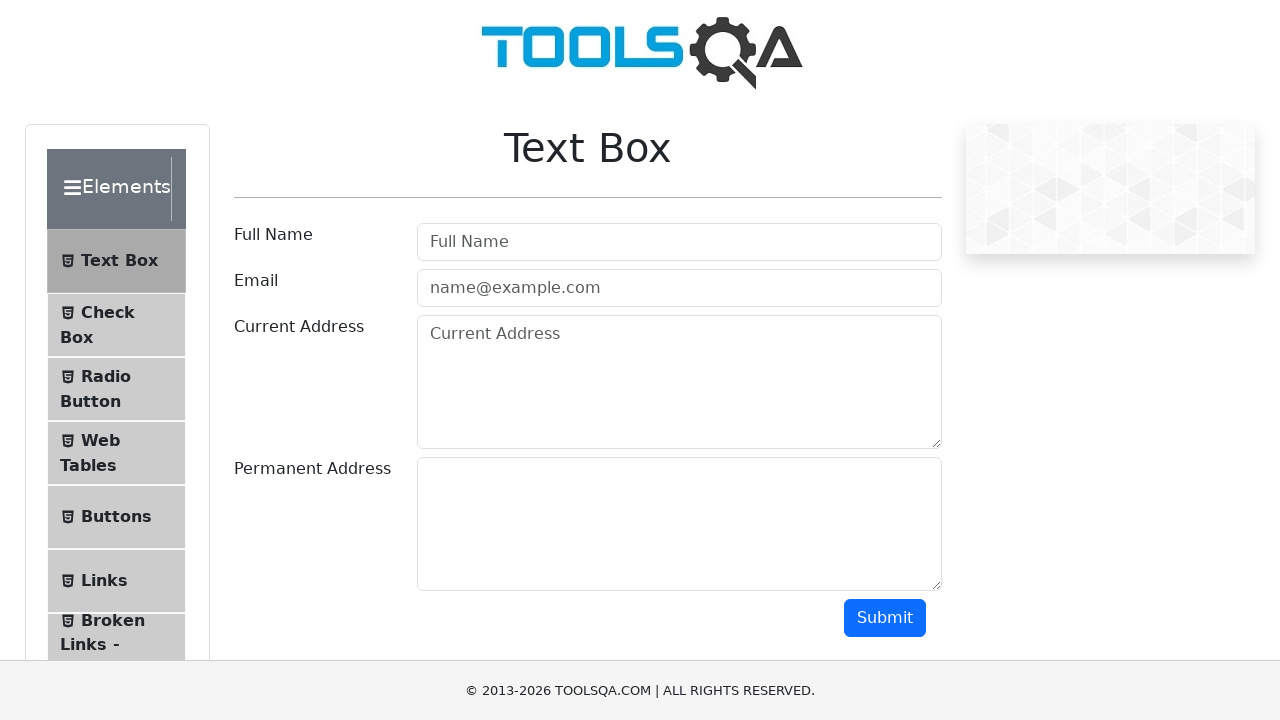

Filled user name field with 'Vlad Tymchuk' on input#userName
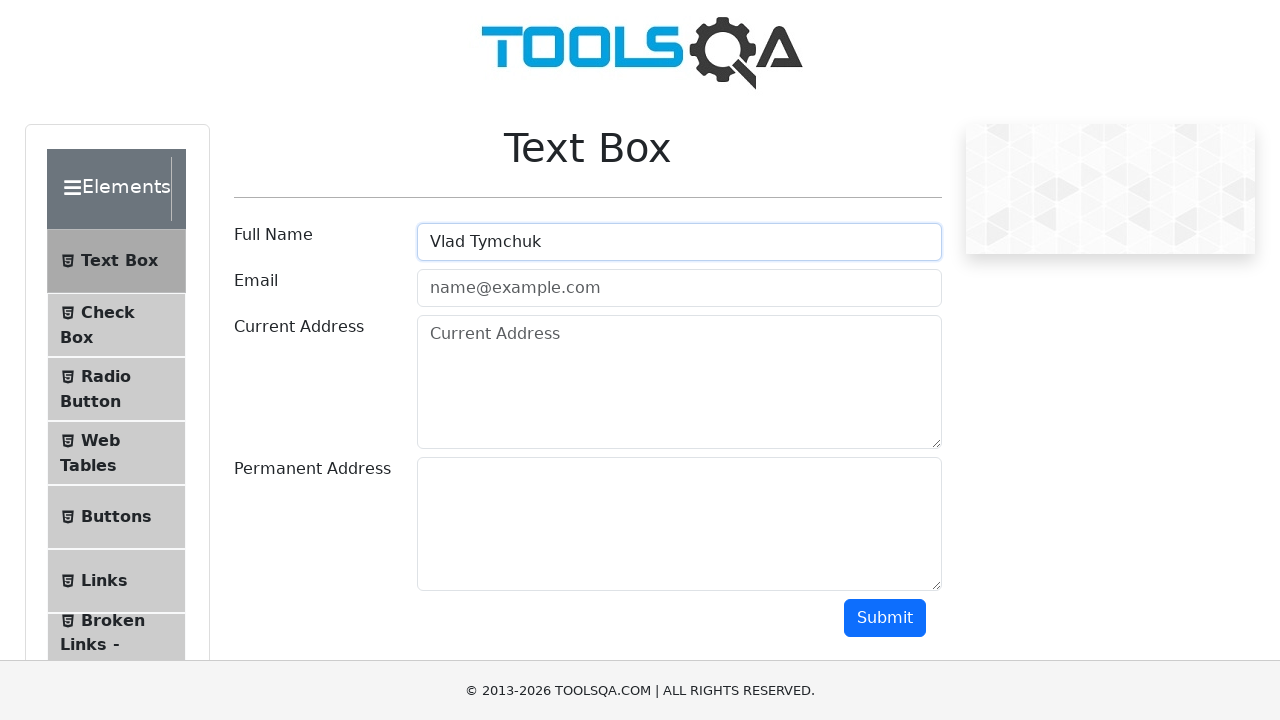

Filled email field with 'test@gmail.com' on input#userEmail
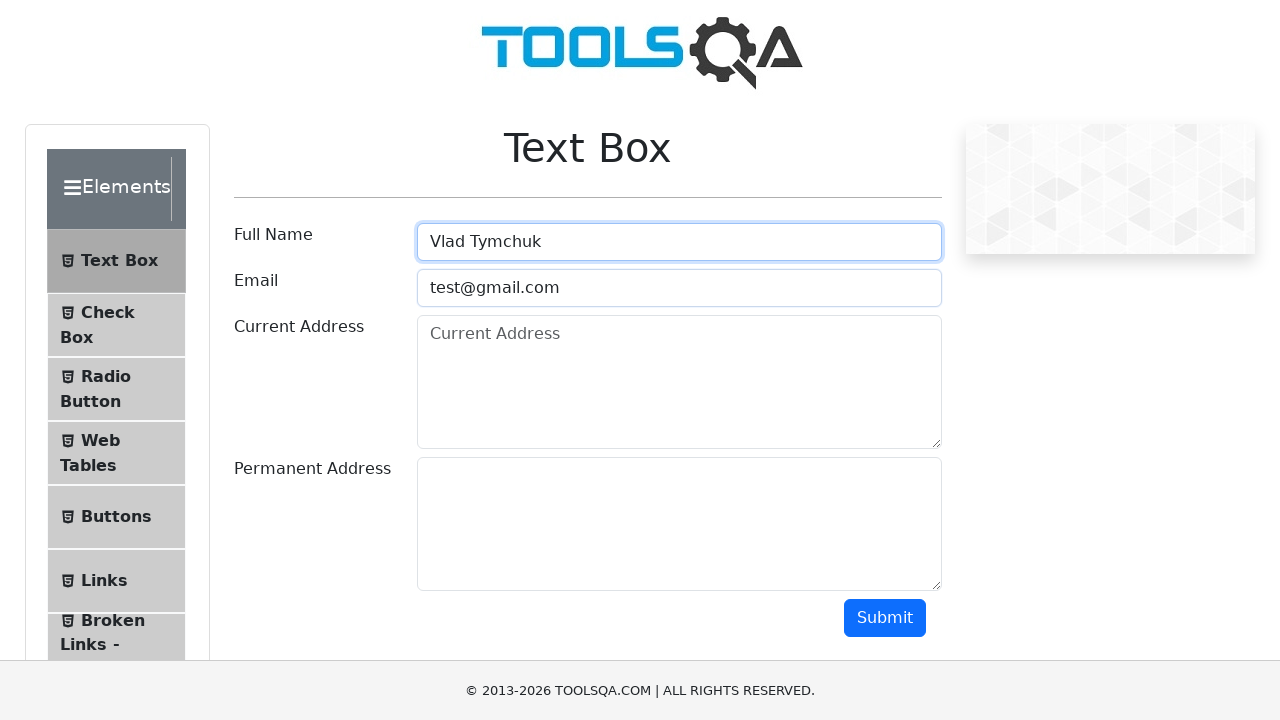

Filled current address field with 'abcd' on textarea#currentAddress
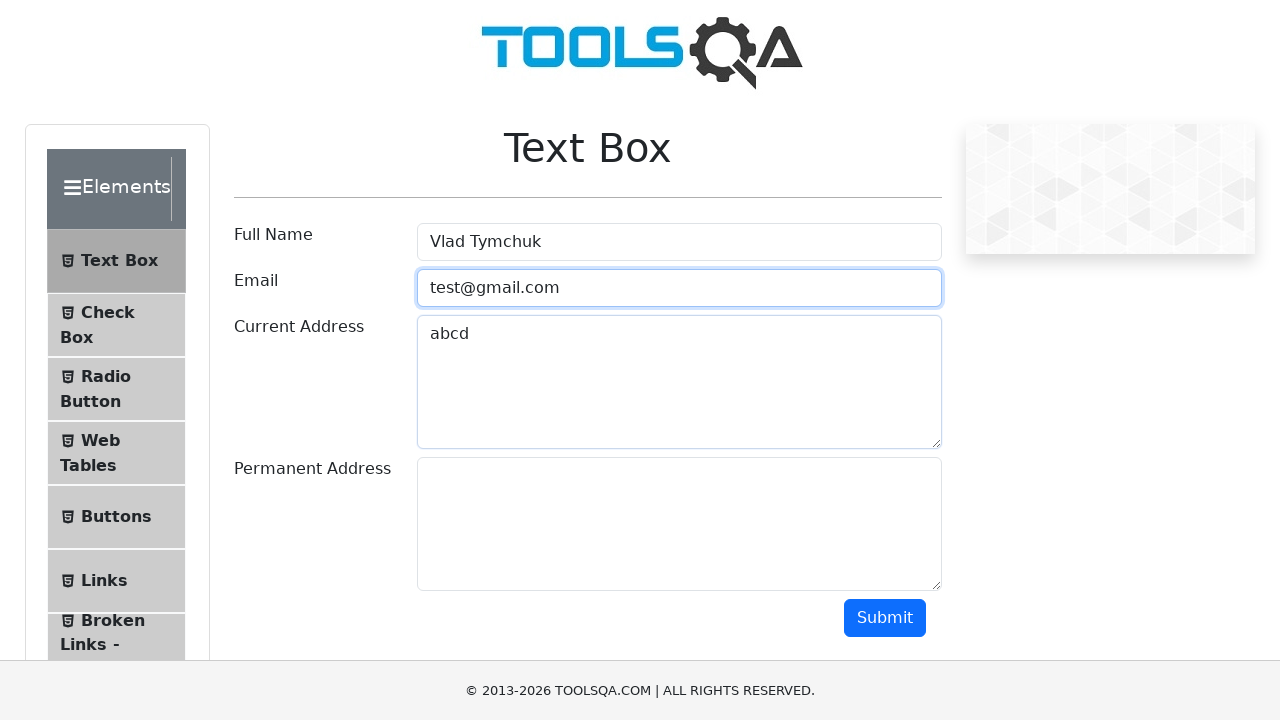

Filled permanent address field with 'efgh' on textarea#permanentAddress
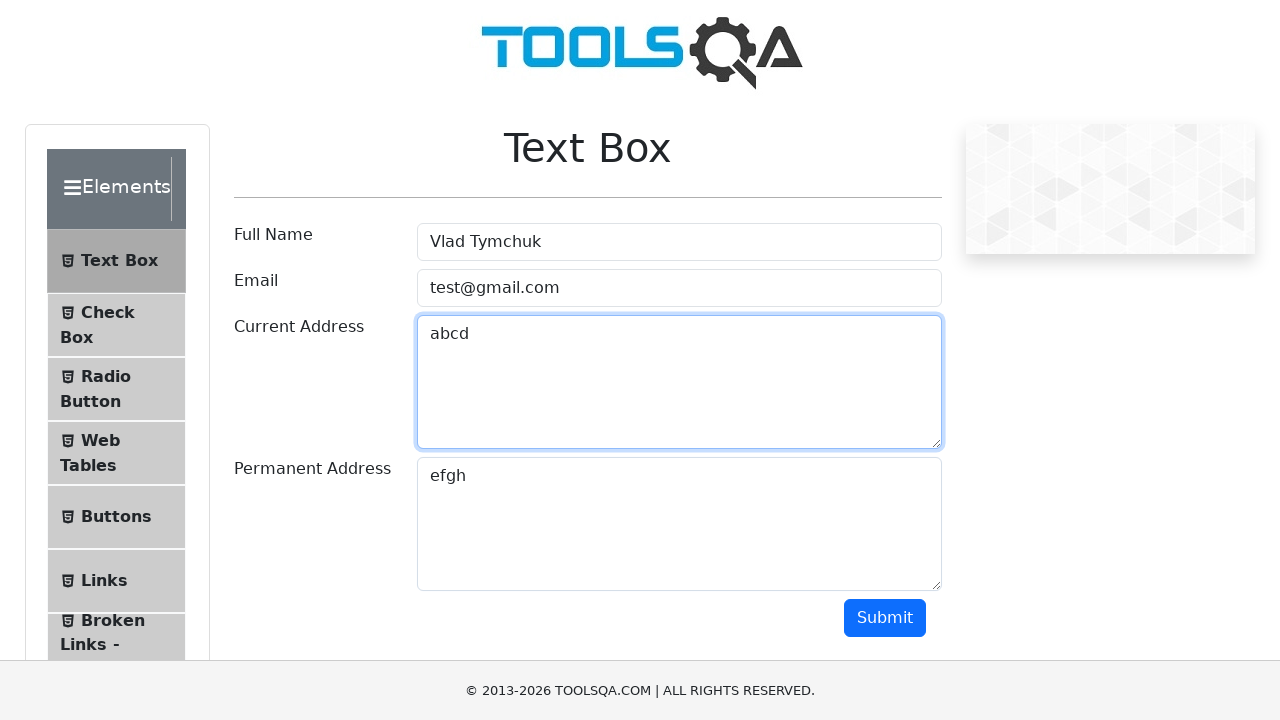

Clicked submit button to submit the form at (885, 618) on button#submit
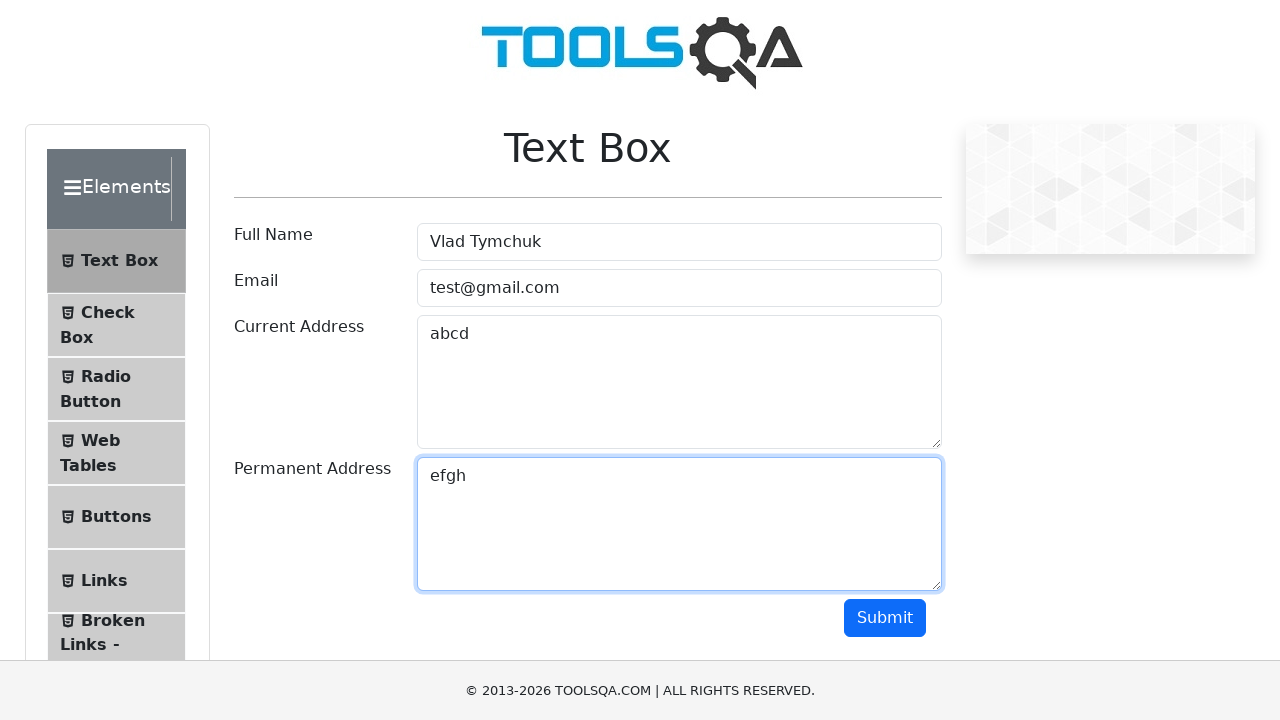

Form output verified - output section is displayed
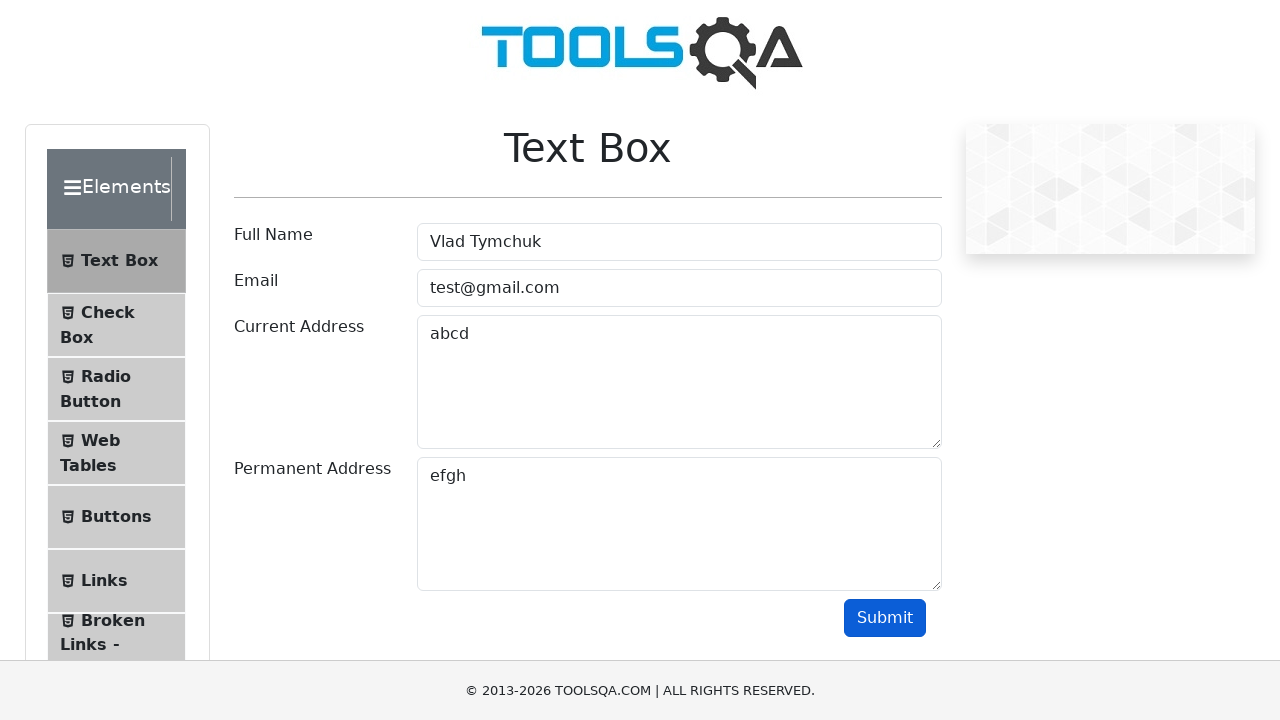

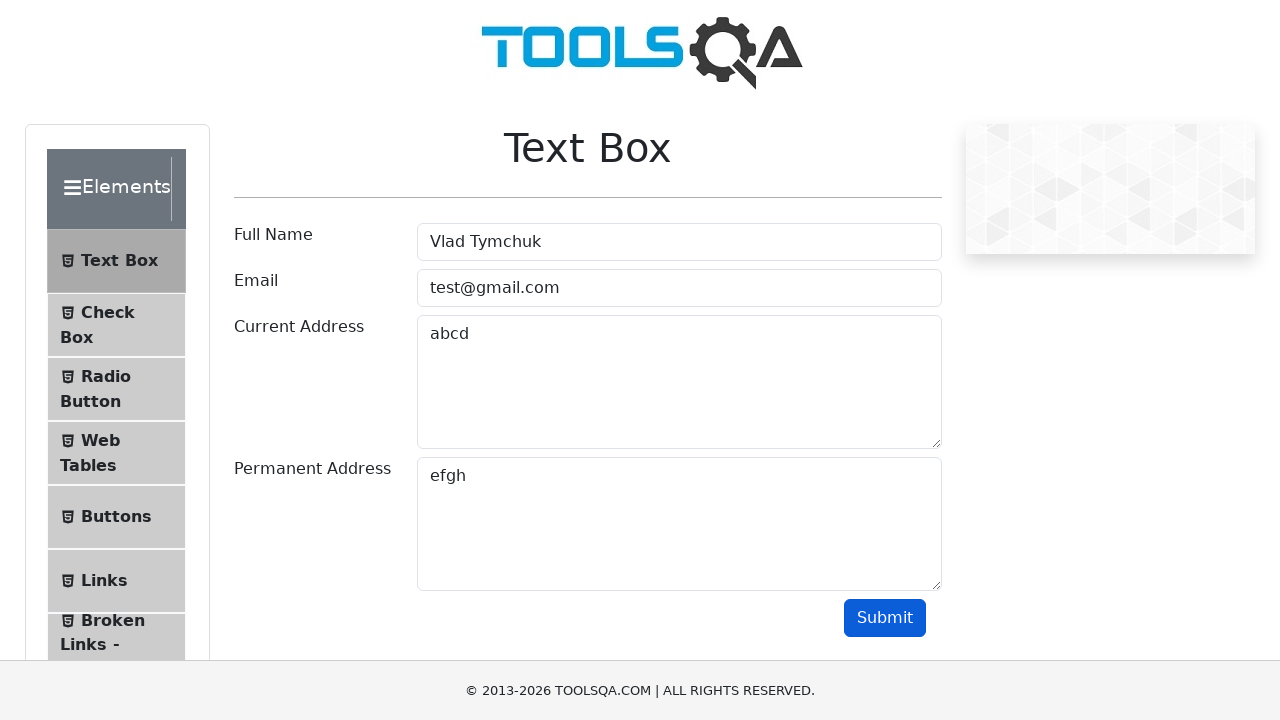